Tests that the filter links highlight correctly to show the currently applied filter

Starting URL: https://demo.playwright.dev/todomvc

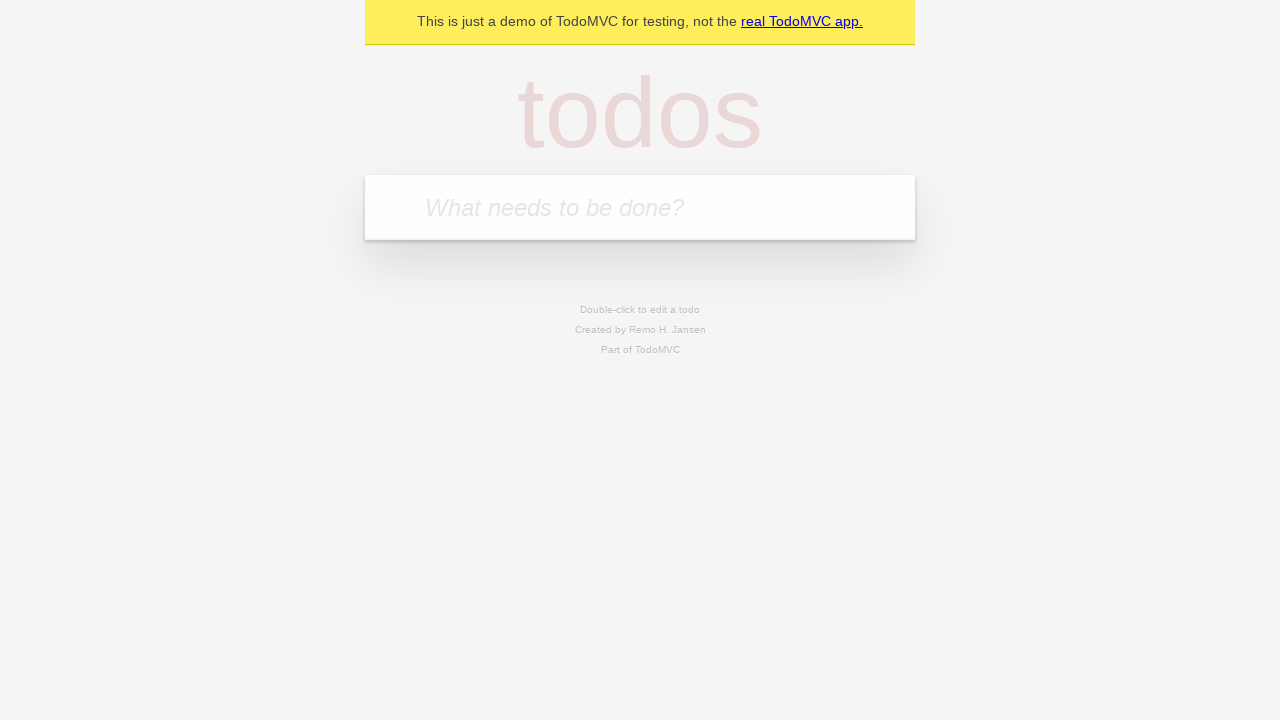

Filled todo input with 'buy some cheese' on internal:attr=[placeholder="What needs to be done?"i]
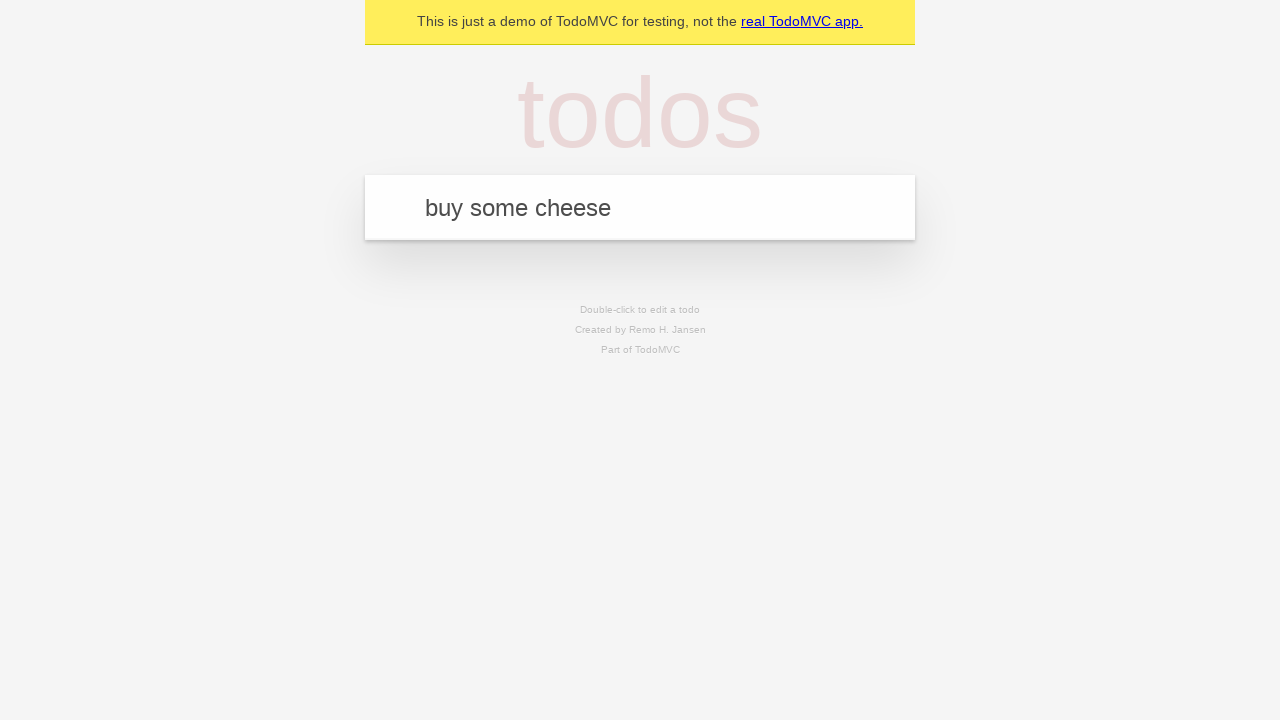

Pressed Enter to create todo 'buy some cheese' on internal:attr=[placeholder="What needs to be done?"i]
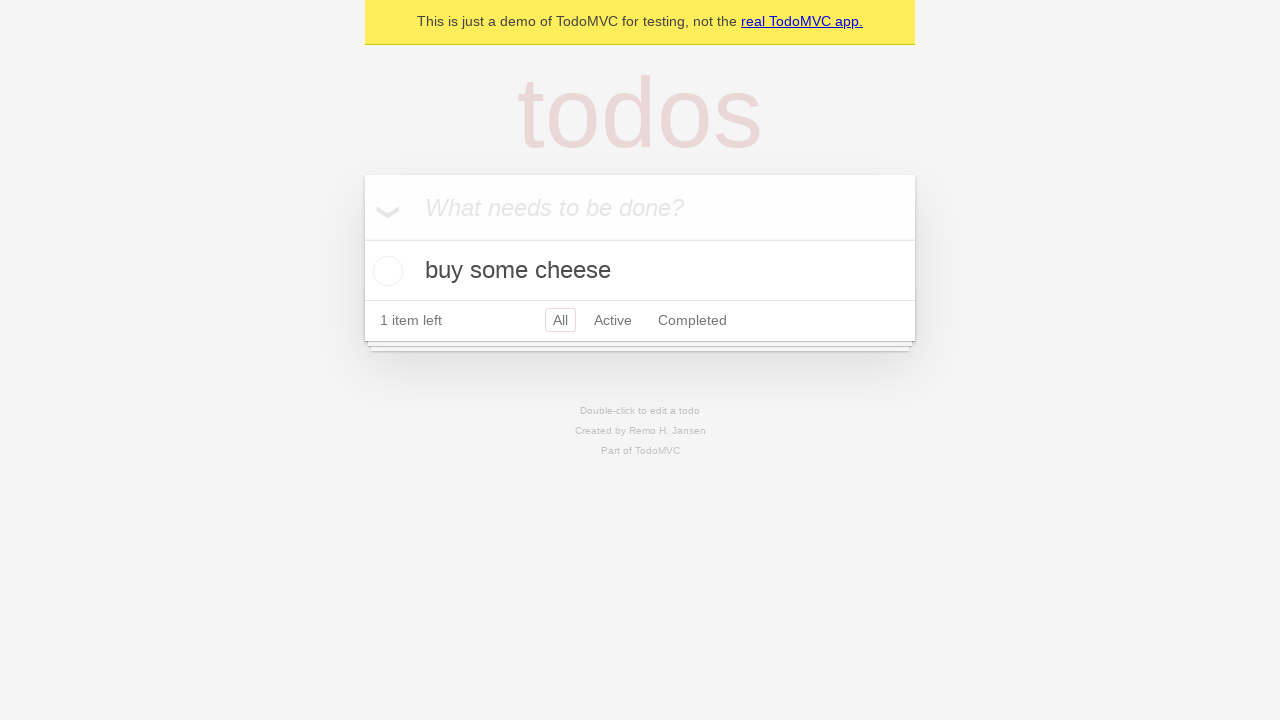

Filled todo input with 'feed the cat' on internal:attr=[placeholder="What needs to be done?"i]
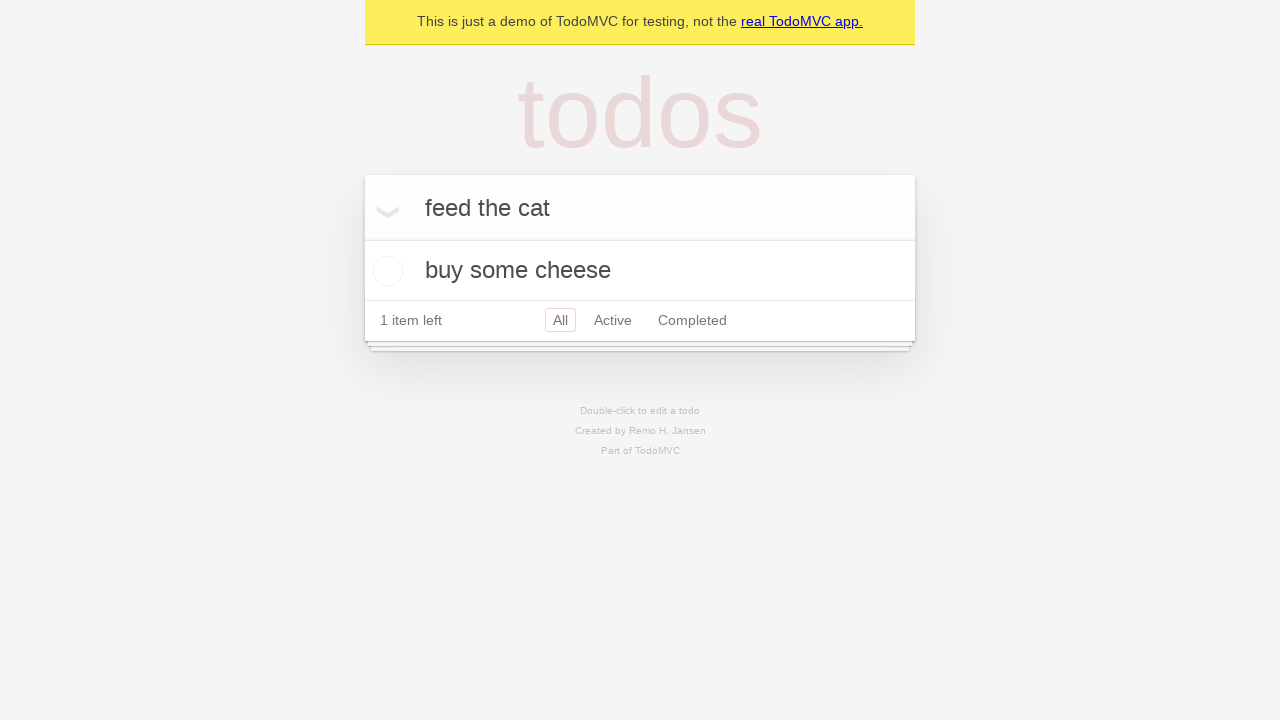

Pressed Enter to create todo 'feed the cat' on internal:attr=[placeholder="What needs to be done?"i]
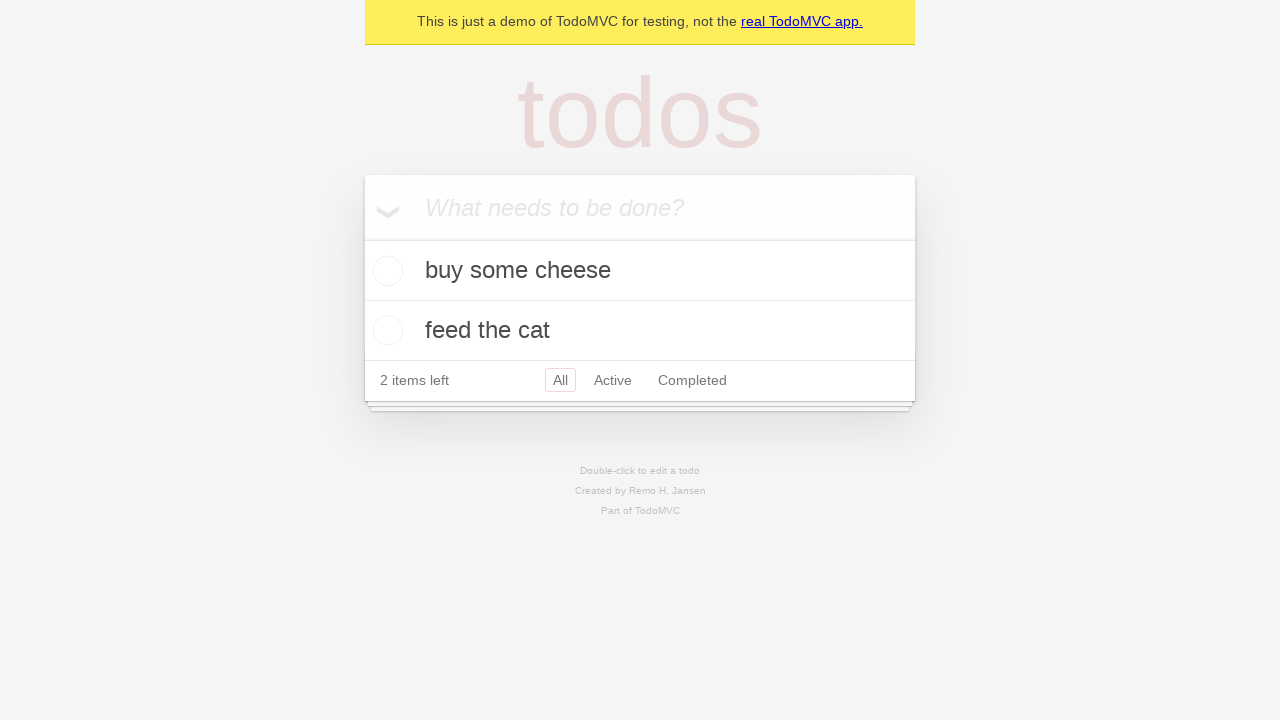

Filled todo input with 'book a doctors appointment' on internal:attr=[placeholder="What needs to be done?"i]
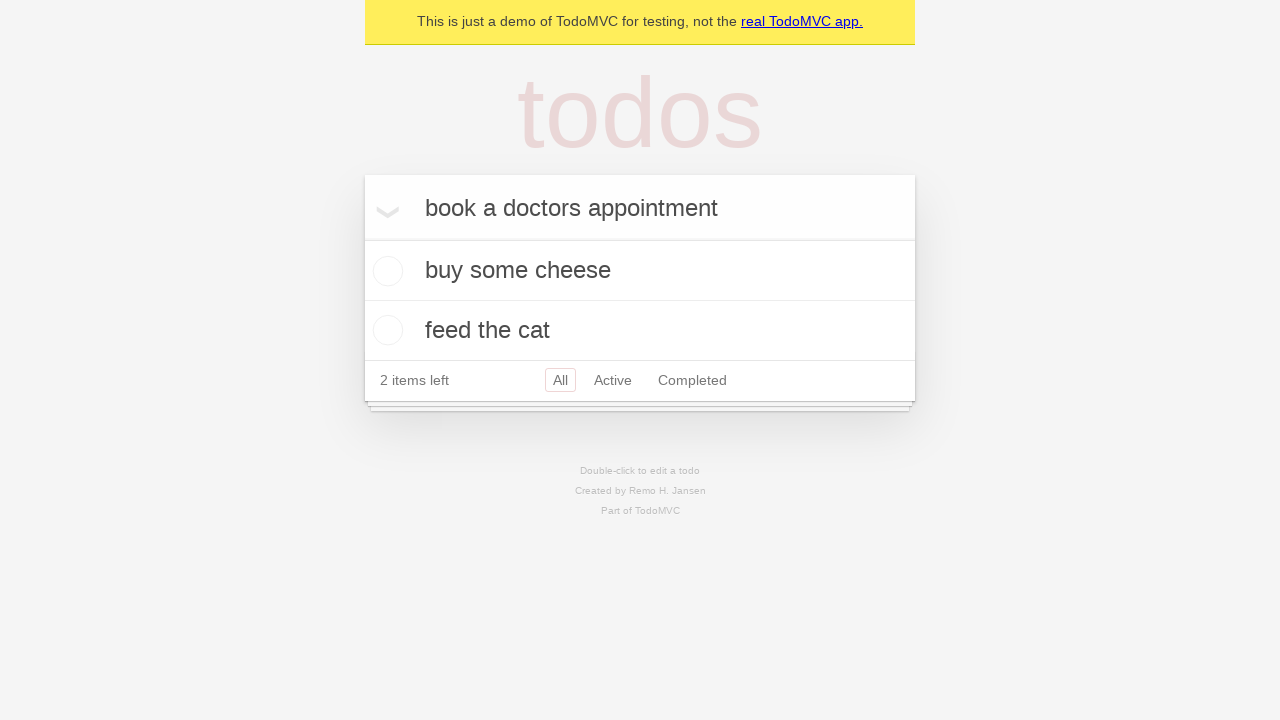

Pressed Enter to create todo 'book a doctors appointment' on internal:attr=[placeholder="What needs to be done?"i]
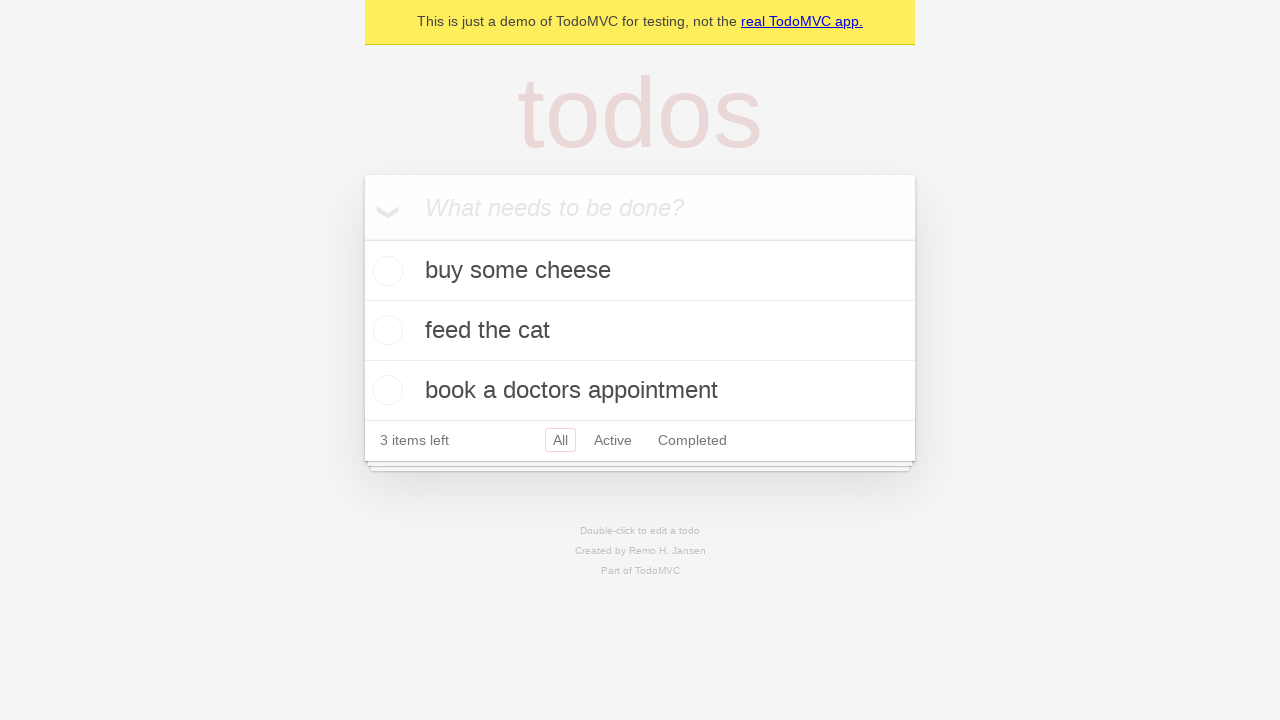

All 3 todos created and loaded
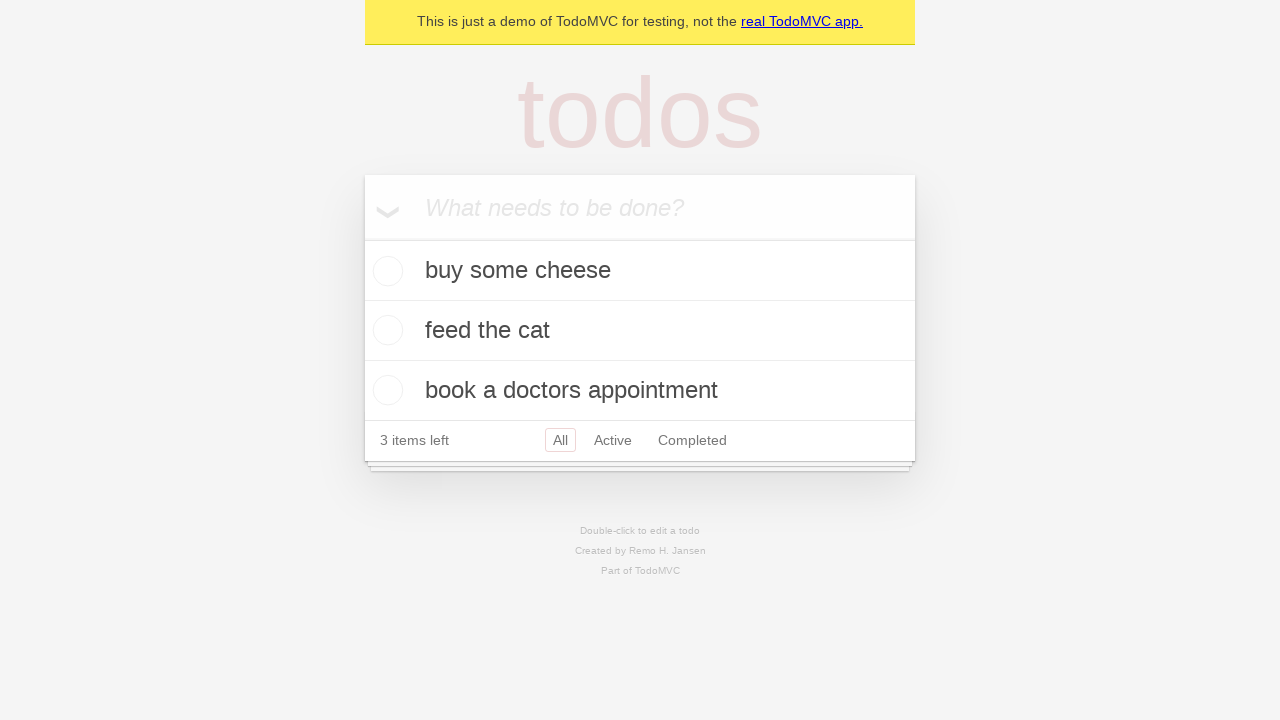

Clicked Active filter link at (613, 440) on internal:role=link[name="Active"i]
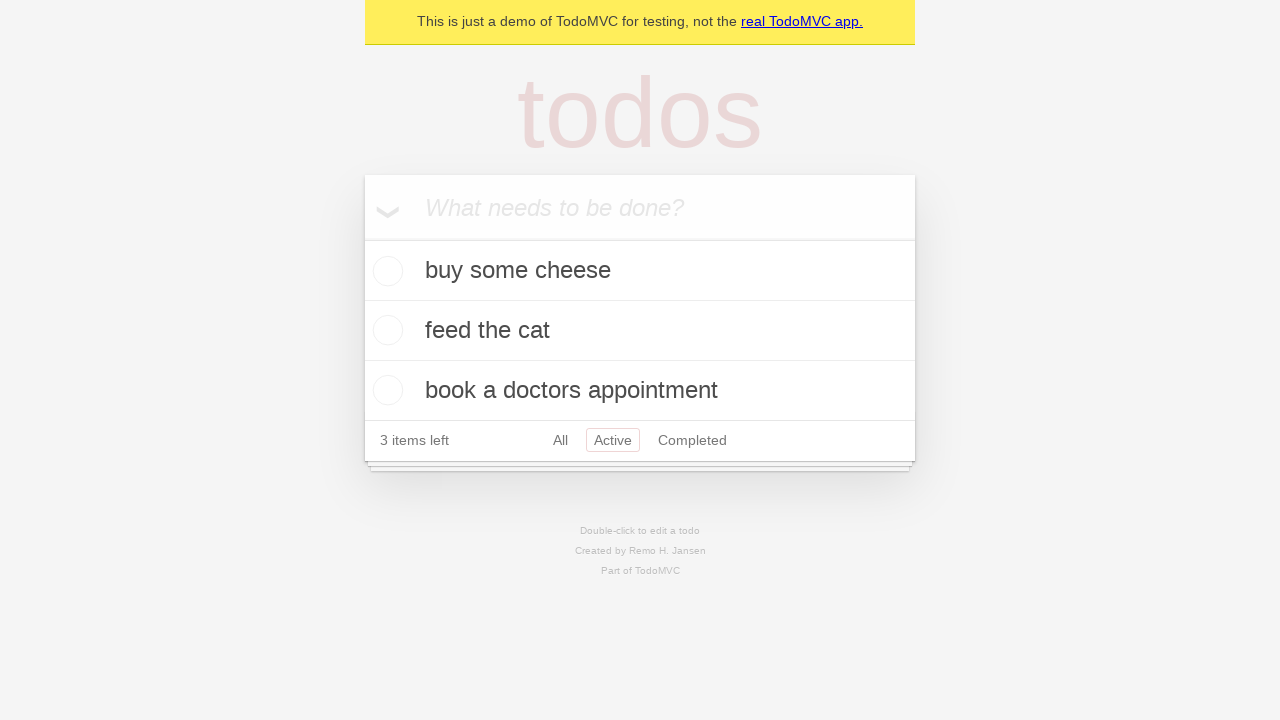

Clicked Completed filter link at (692, 440) on internal:role=link[name="Completed"i]
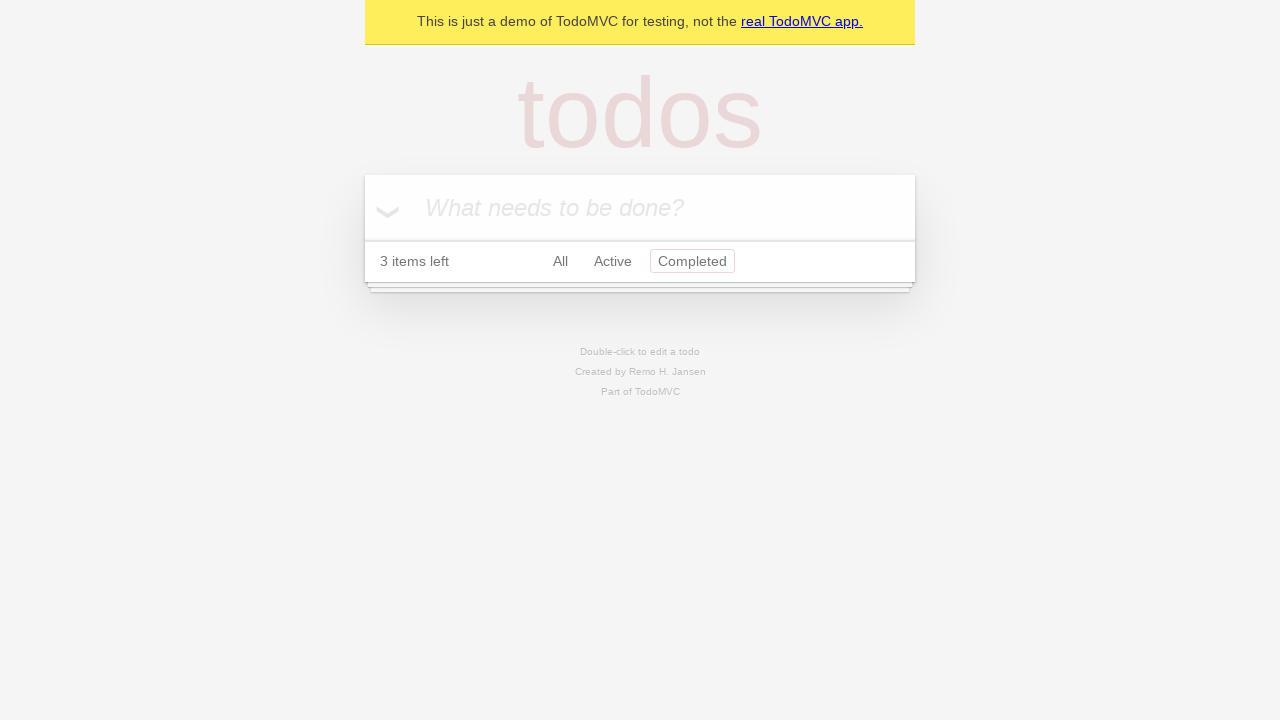

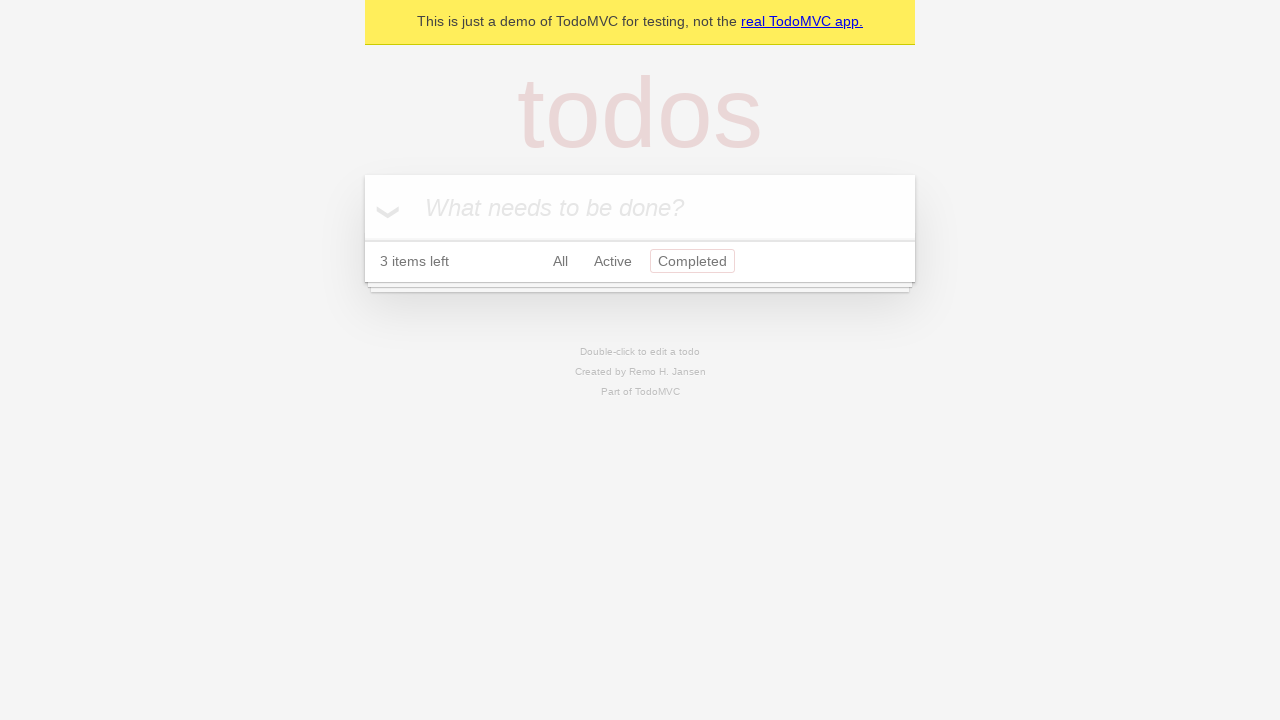